Tests date picker functionality by selecting a specific date from a calendar widget

Starting URL: https://rahulshettyacademy.com/seleniumPractise/#/offers

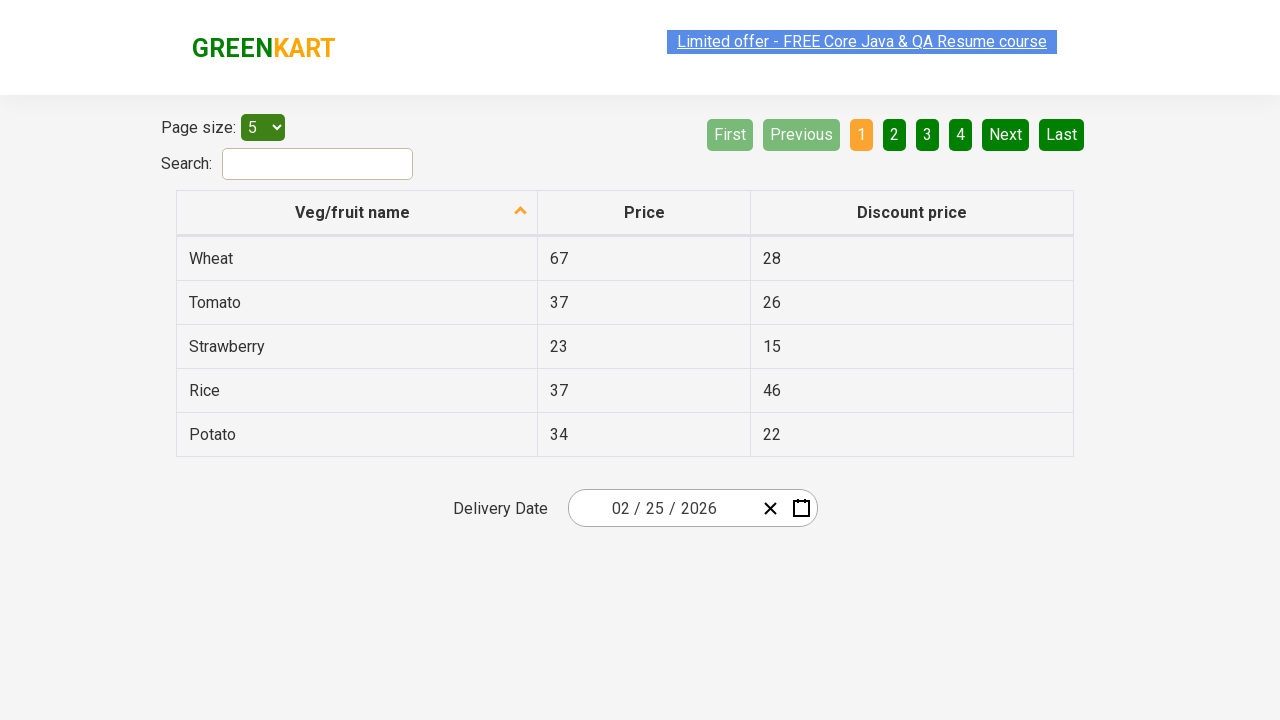

Clicked on date picker input to open calendar widget at (662, 508) on .react-date-picker__inputGroup
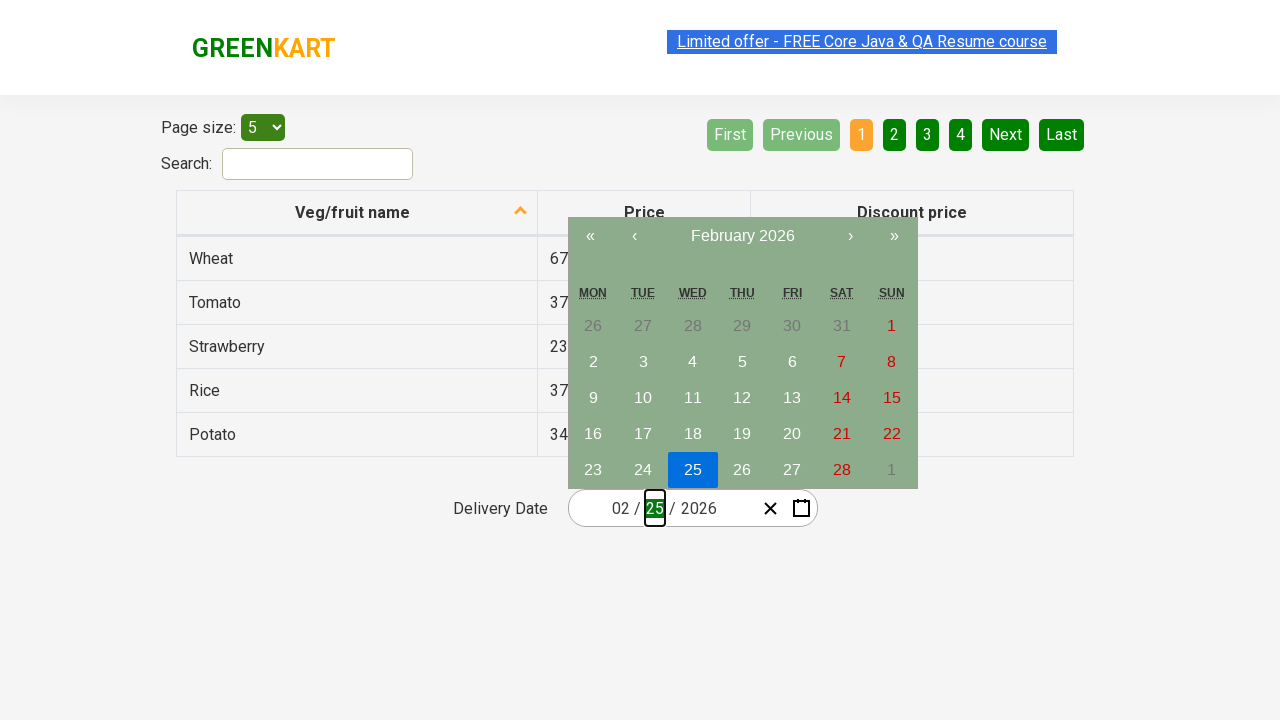

Clicked navigation label to zoom out to month view at (742, 236) on .react-calendar__navigation__label
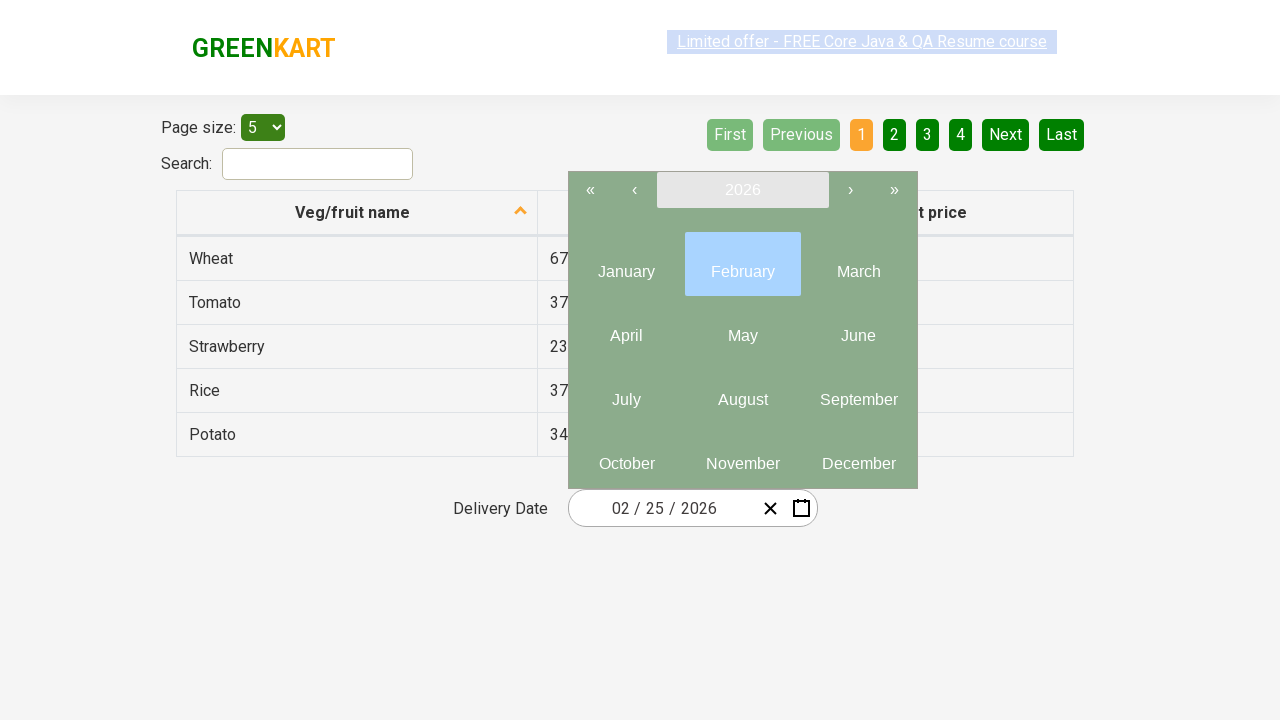

Clicked navigation label again to zoom out to year view at (742, 190) on .react-calendar__navigation__label
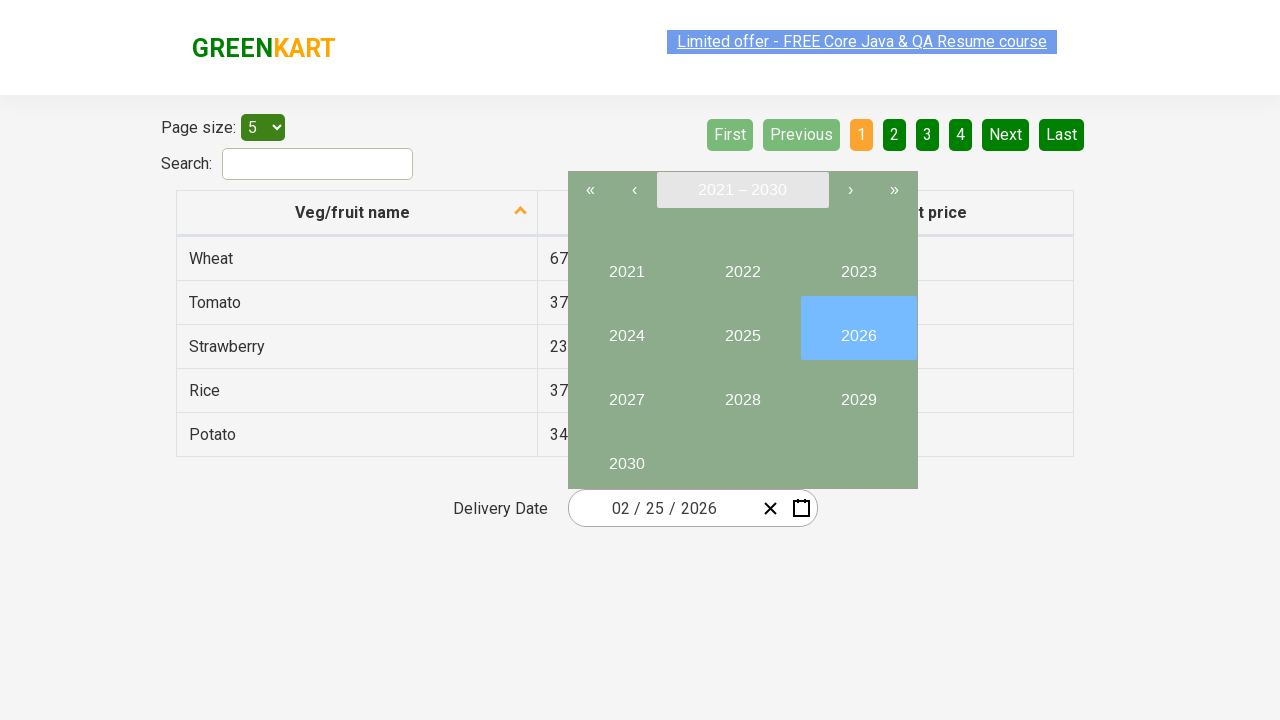

Selected year 2027 from year view at (626, 392) on internal:text="2027"i
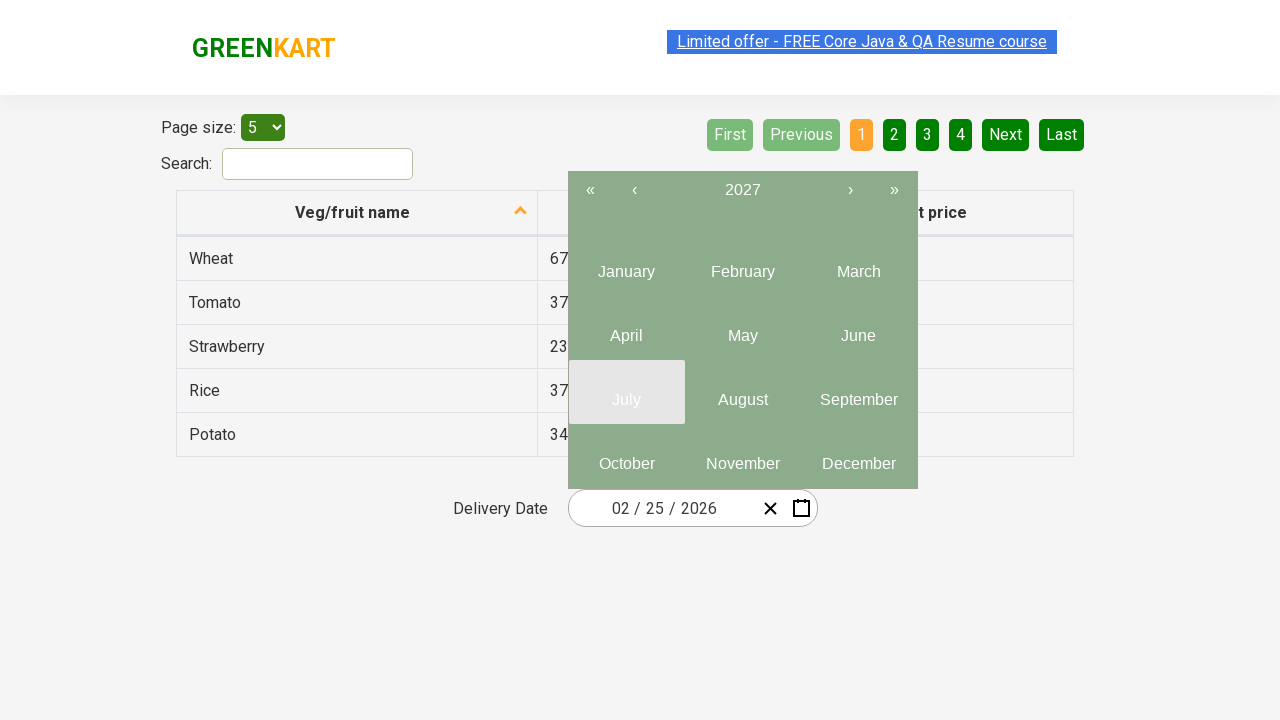

Selected month 6 (June) from month picker at (858, 328) on .react-calendar__year-view__months__month >> nth=5
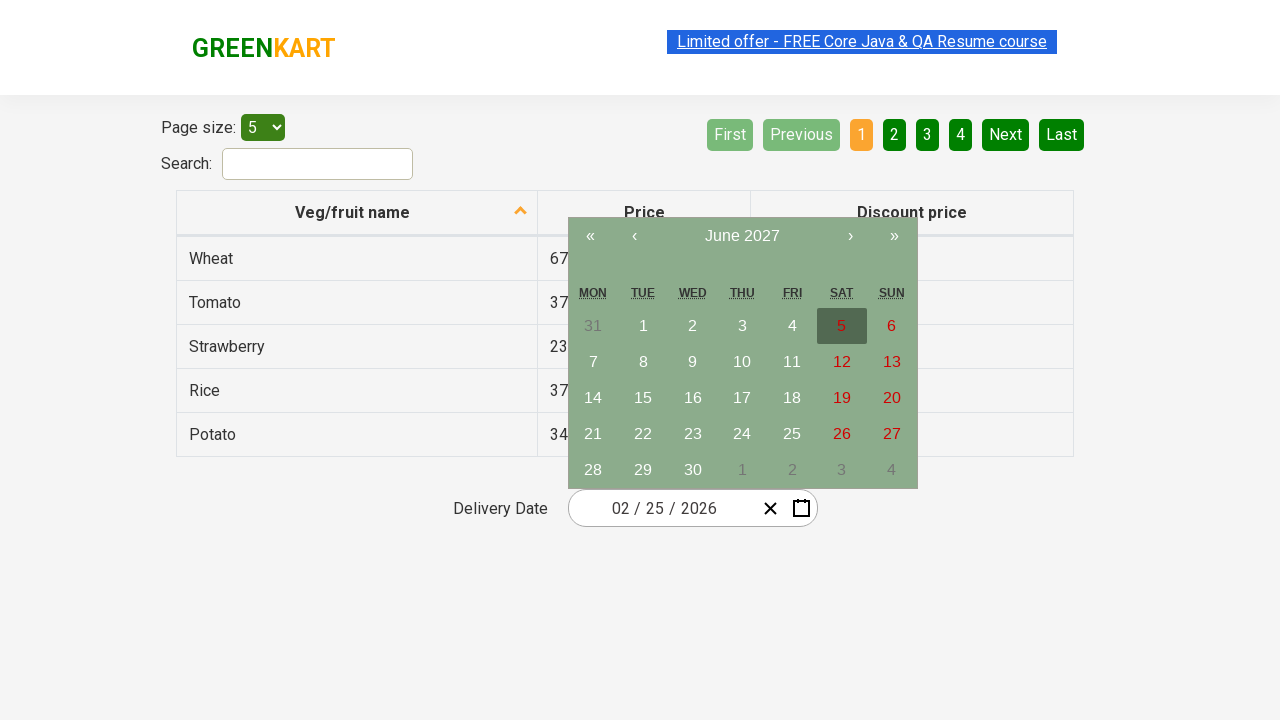

Selected day 15 from calendar at (643, 398) on //abbr[text()='15']
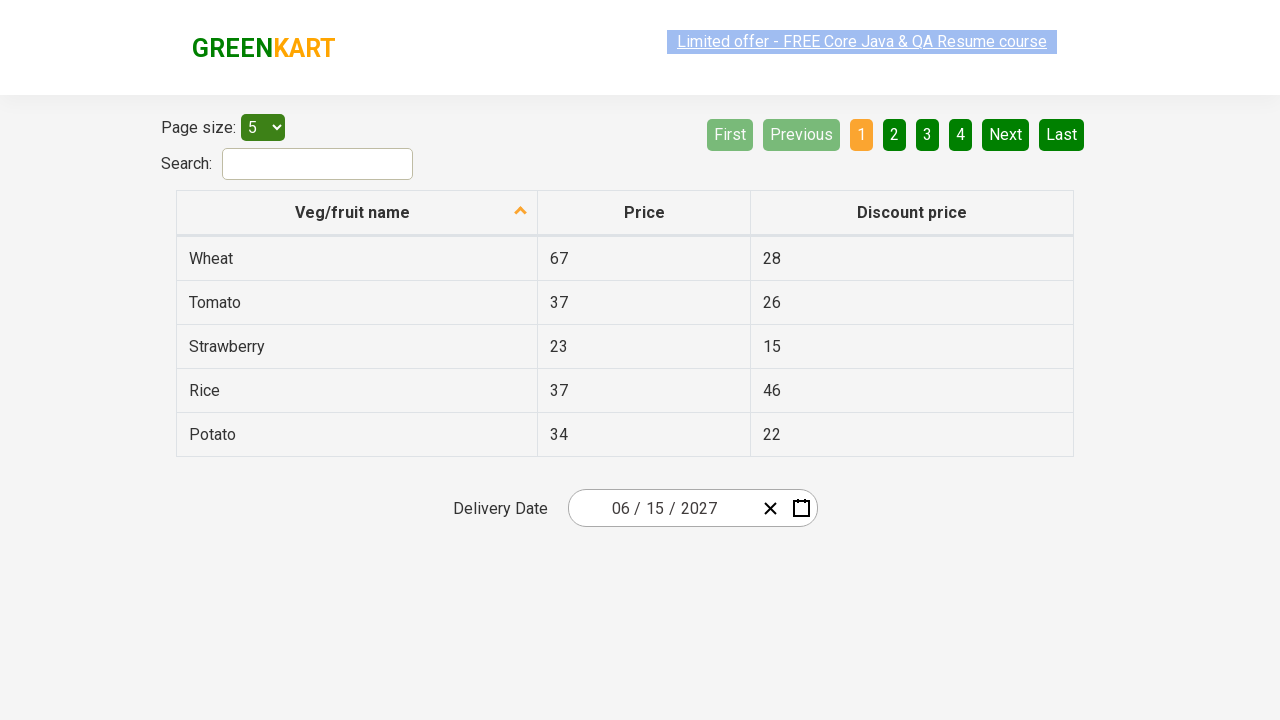

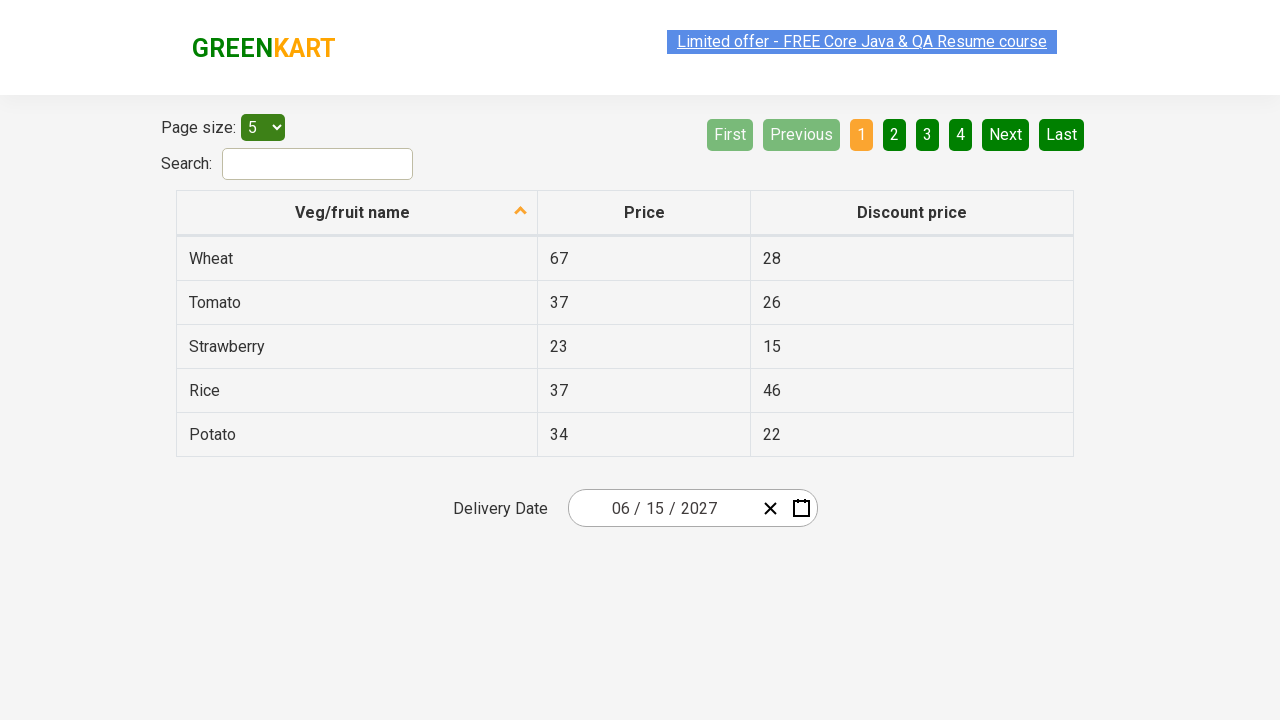